Tests navigation through sign-in and password recovery links on a banking website

Starting URL: http://zero.webappsecurity.com/

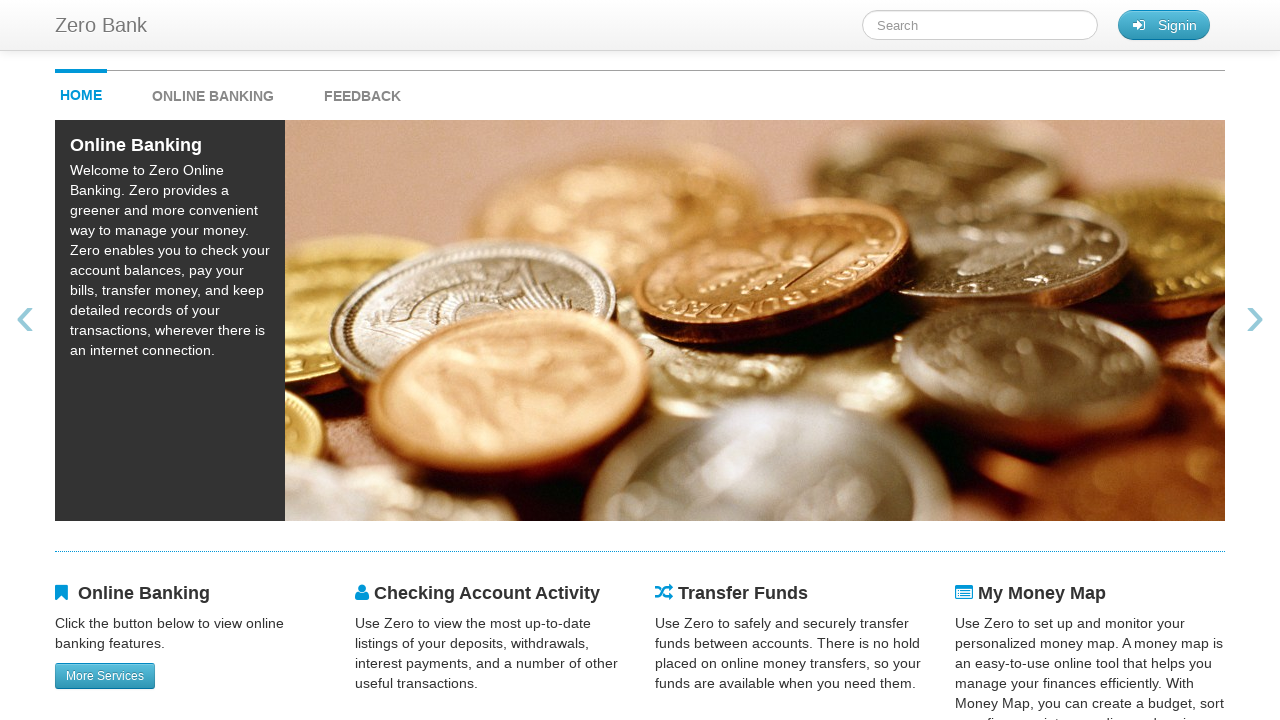

Clicked sign-in button at (1164, 25) on #signin_button
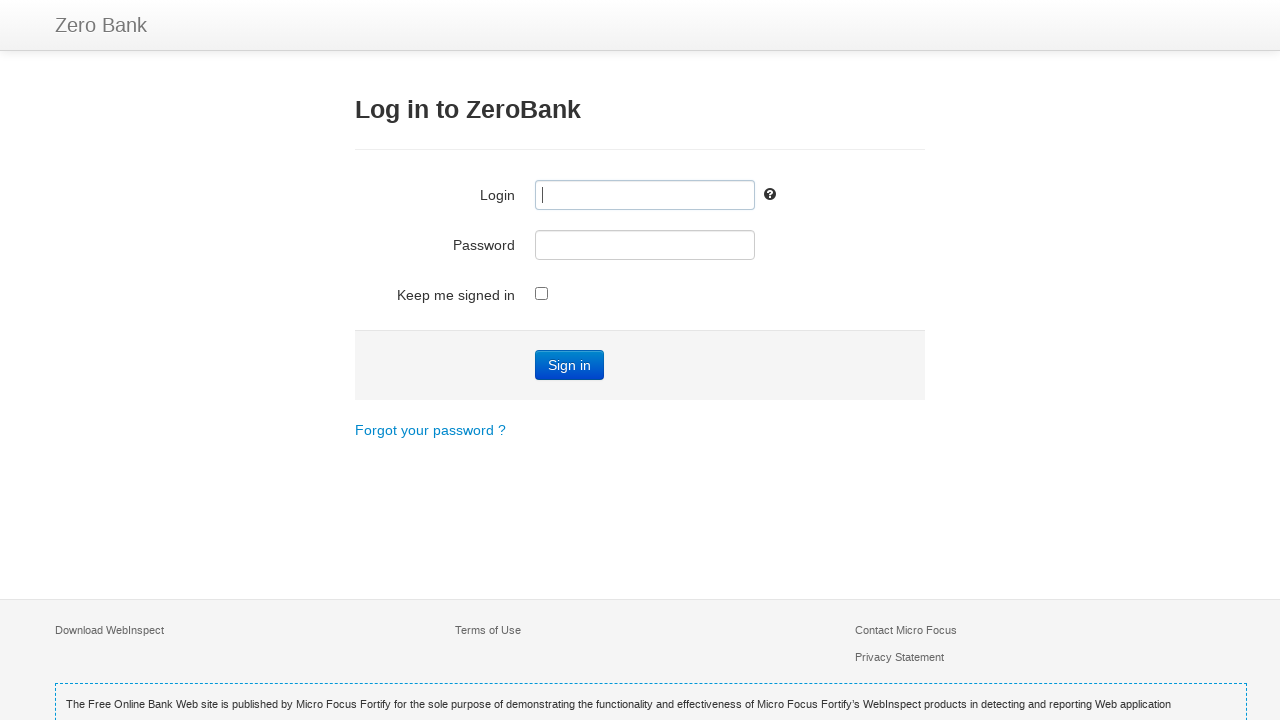

Clicked 'Forgot your password ?' link using full text match at (430, 430) on text='Forgot your password ?'
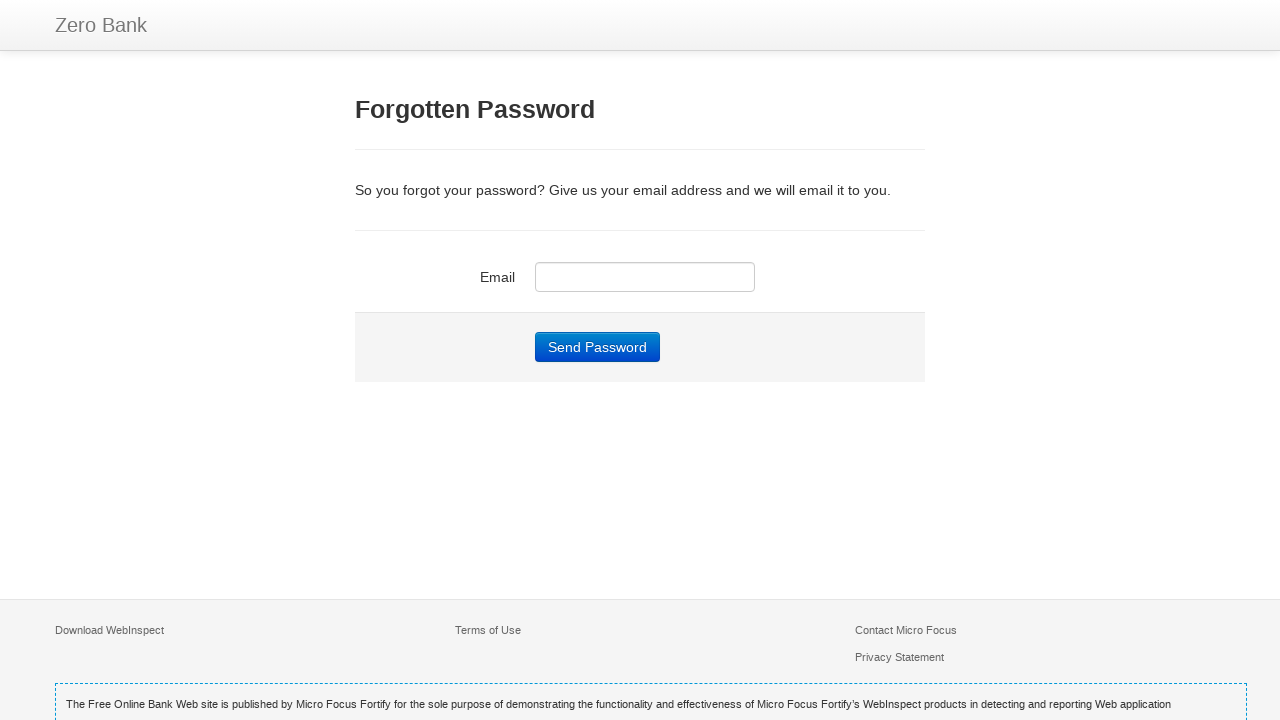

Clicked password recovery link using partial text match at (640, 110) on text=/Forgot/
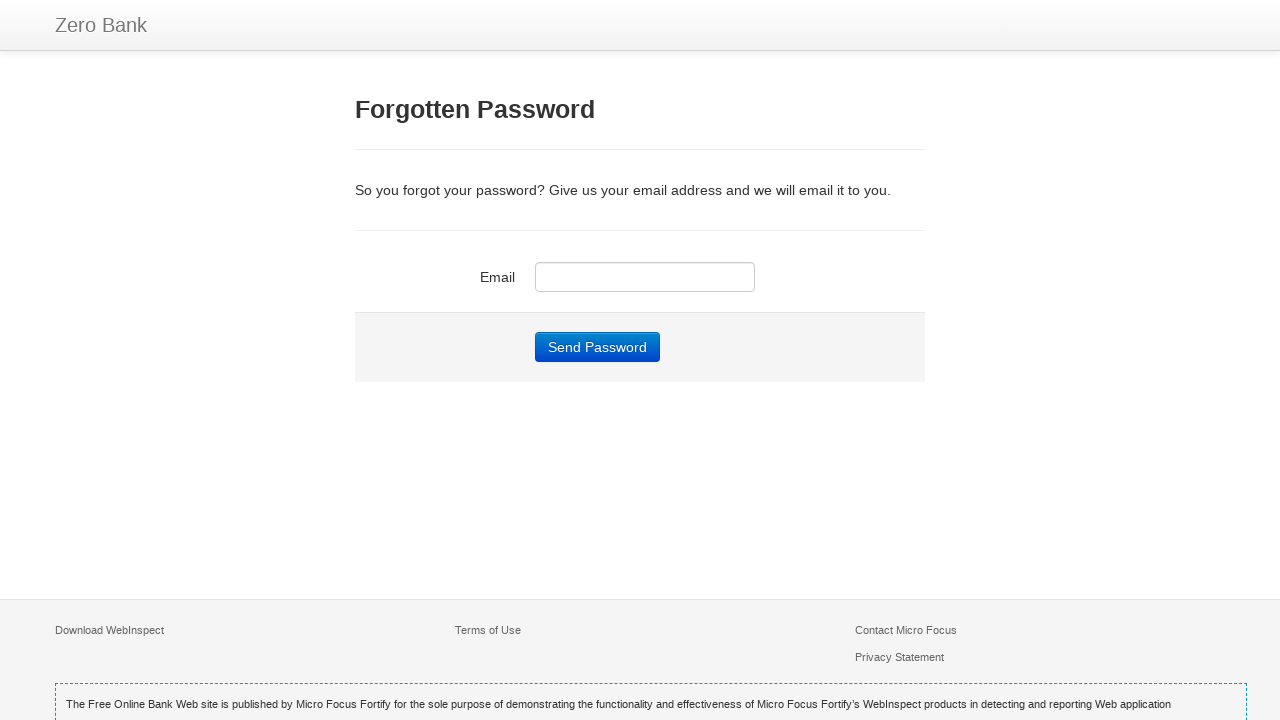

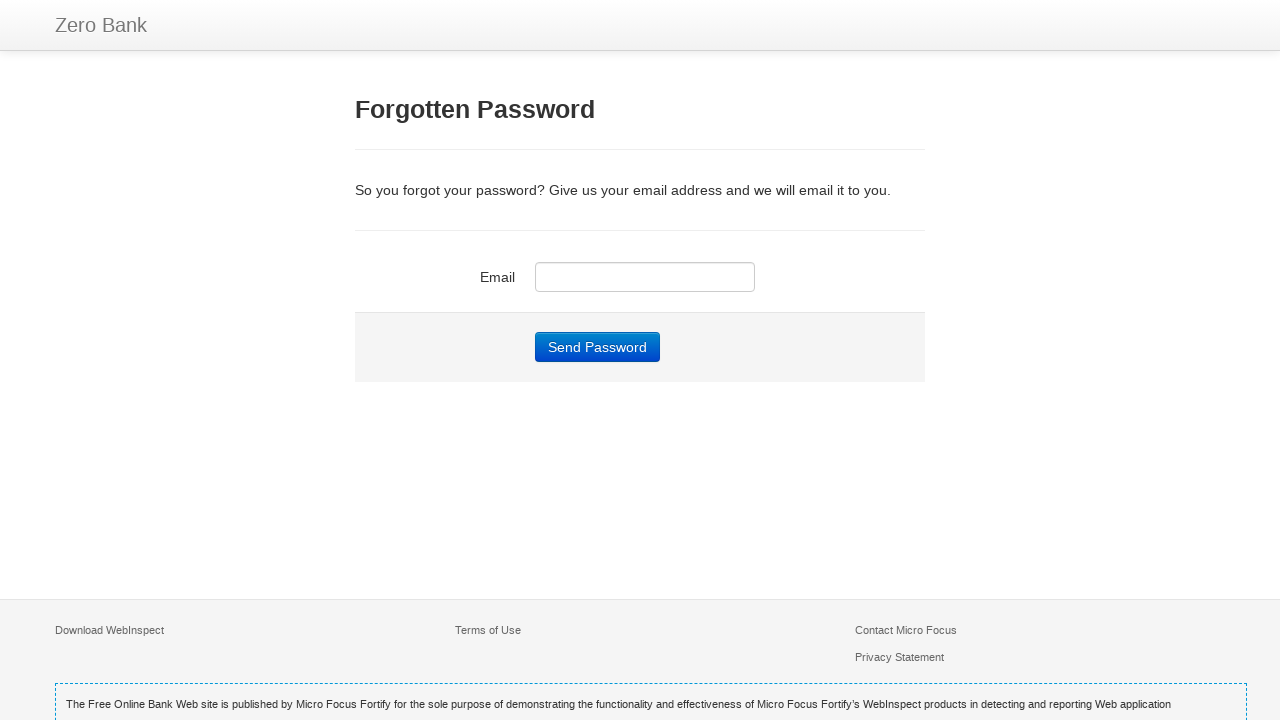